Tests that edits are saved when the input loses focus (blur event)

Starting URL: https://demo.playwright.dev/todomvc

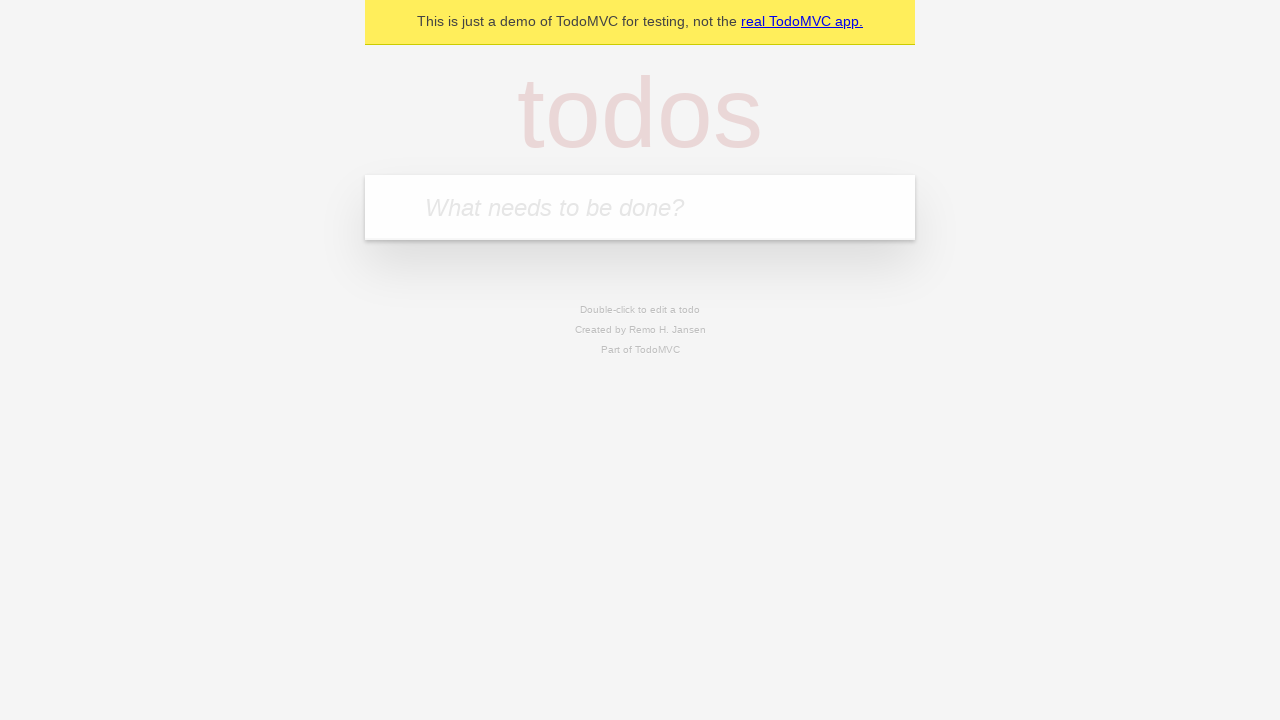

Filled new todo input with 'buy some cheese' on internal:attr=[placeholder="What needs to be done?"i]
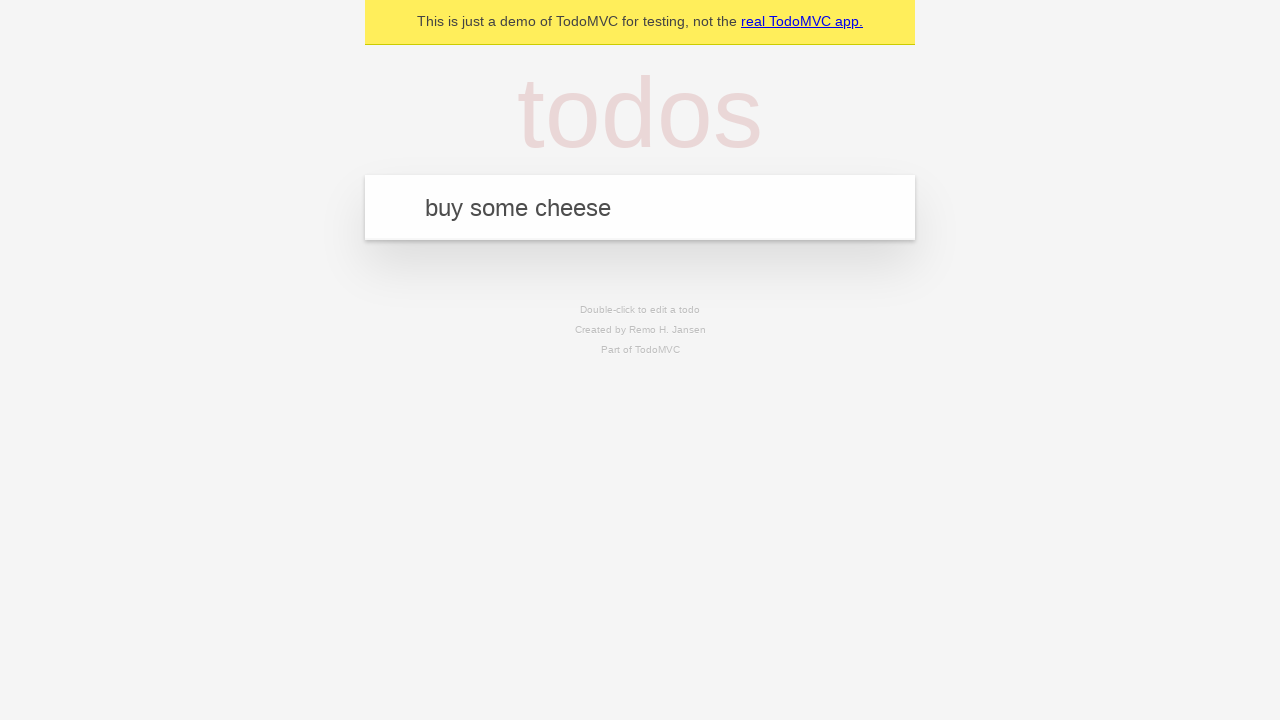

Pressed Enter to create todo 'buy some cheese' on internal:attr=[placeholder="What needs to be done?"i]
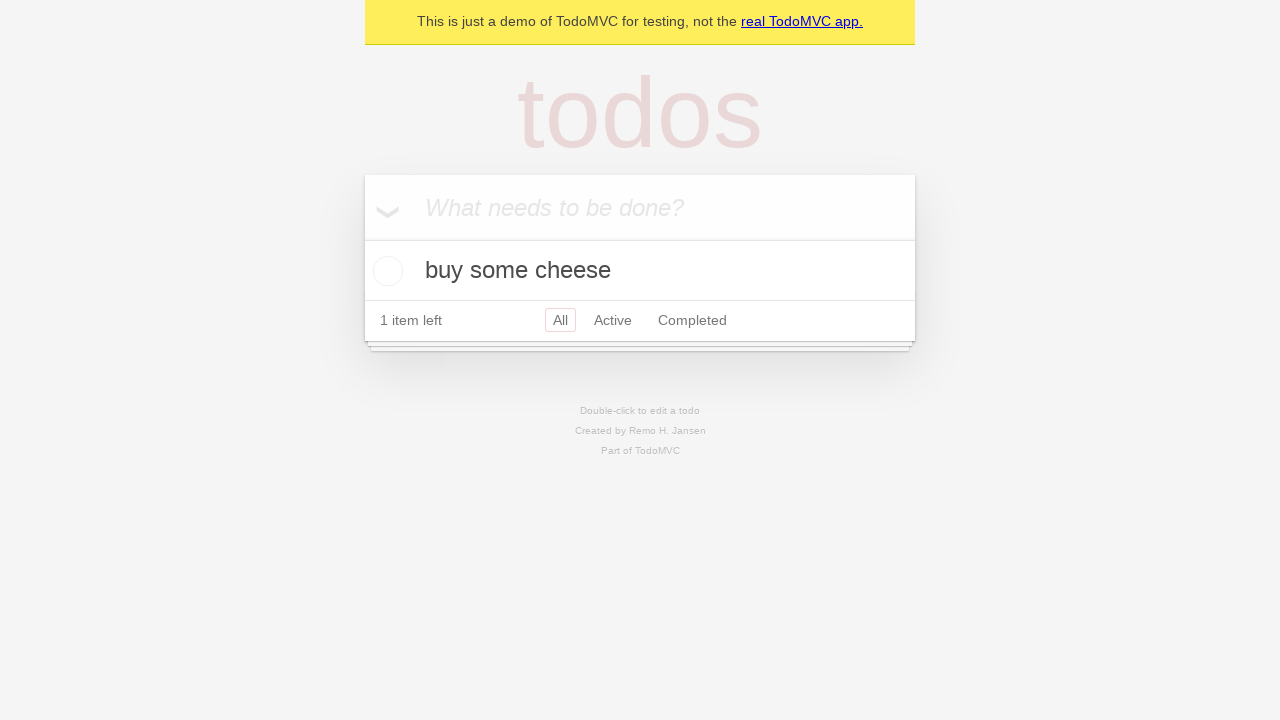

Filled new todo input with 'feed the cat' on internal:attr=[placeholder="What needs to be done?"i]
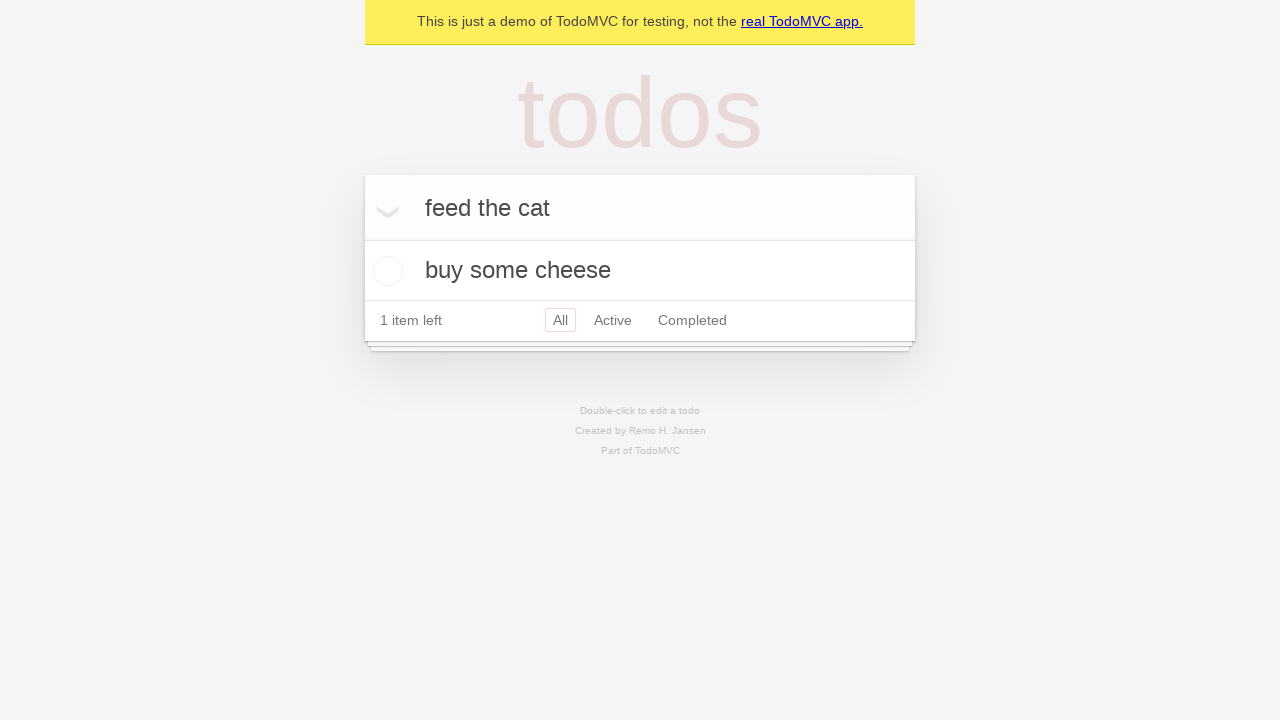

Pressed Enter to create todo 'feed the cat' on internal:attr=[placeholder="What needs to be done?"i]
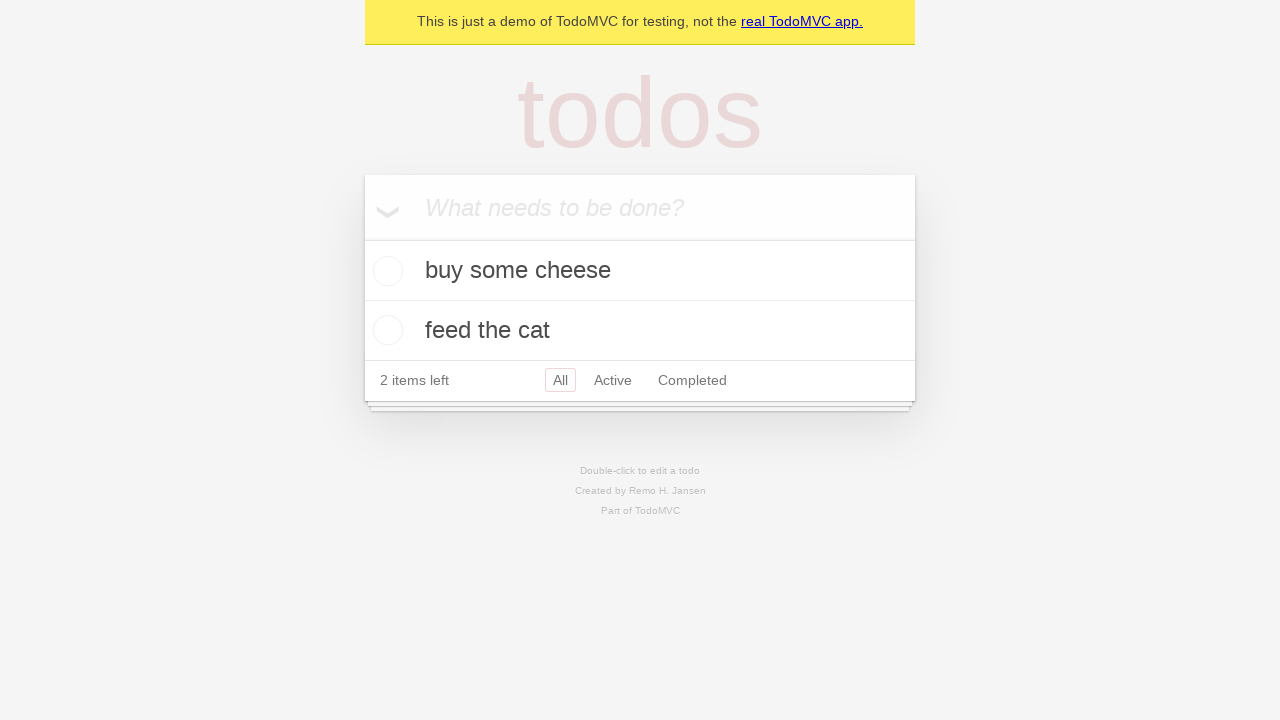

Filled new todo input with 'book a doctors appointment' on internal:attr=[placeholder="What needs to be done?"i]
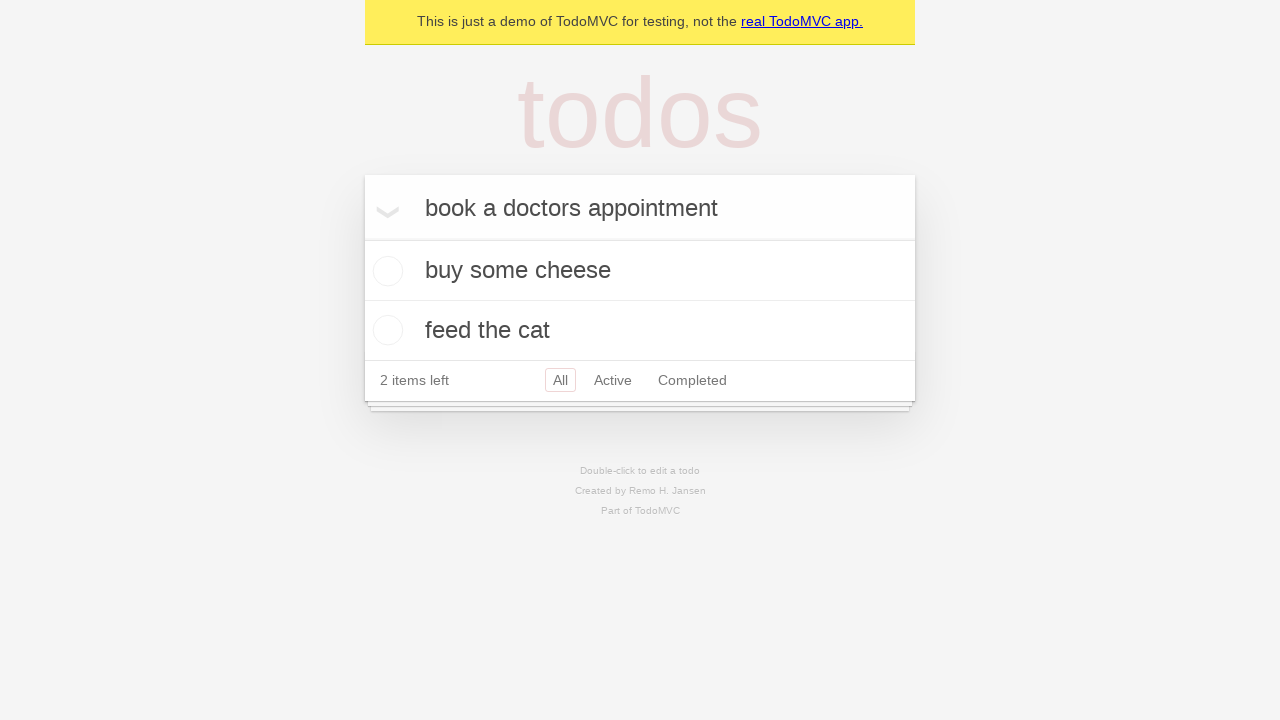

Pressed Enter to create todo 'book a doctors appointment' on internal:attr=[placeholder="What needs to be done?"i]
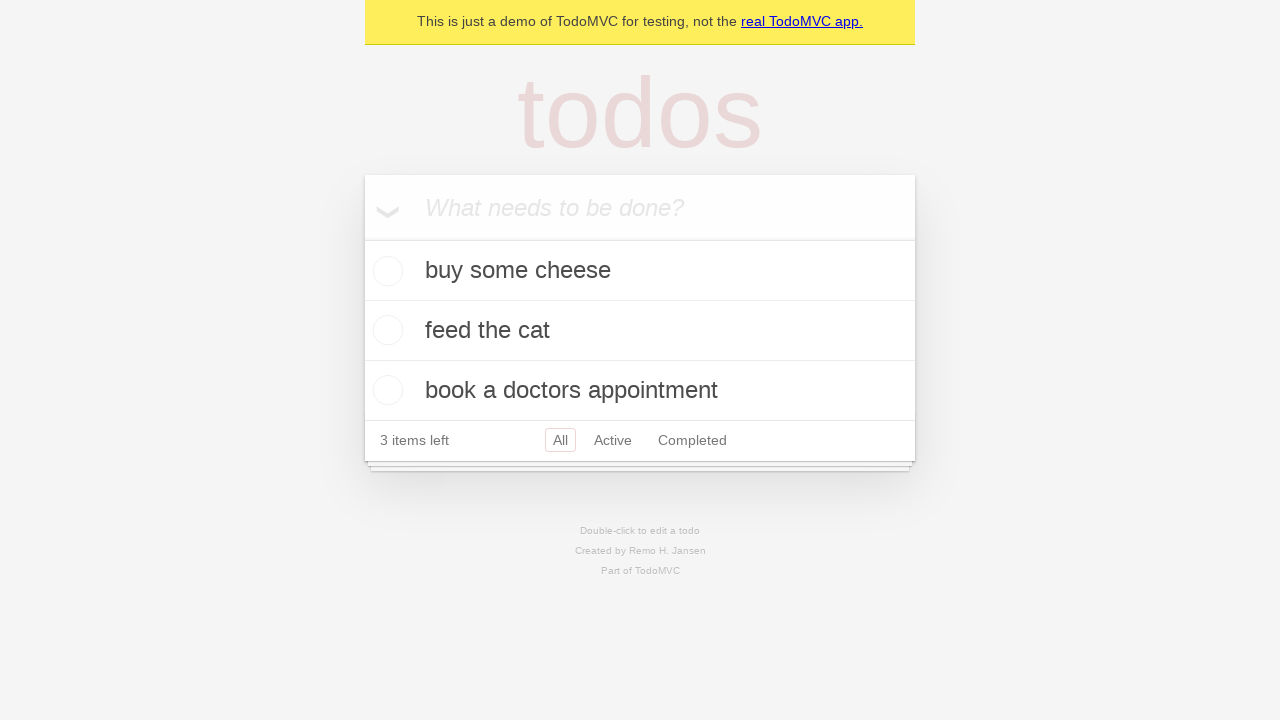

Double-clicked second todo item to edit at (640, 331) on internal:testid=[data-testid="todo-item"s] >> nth=1
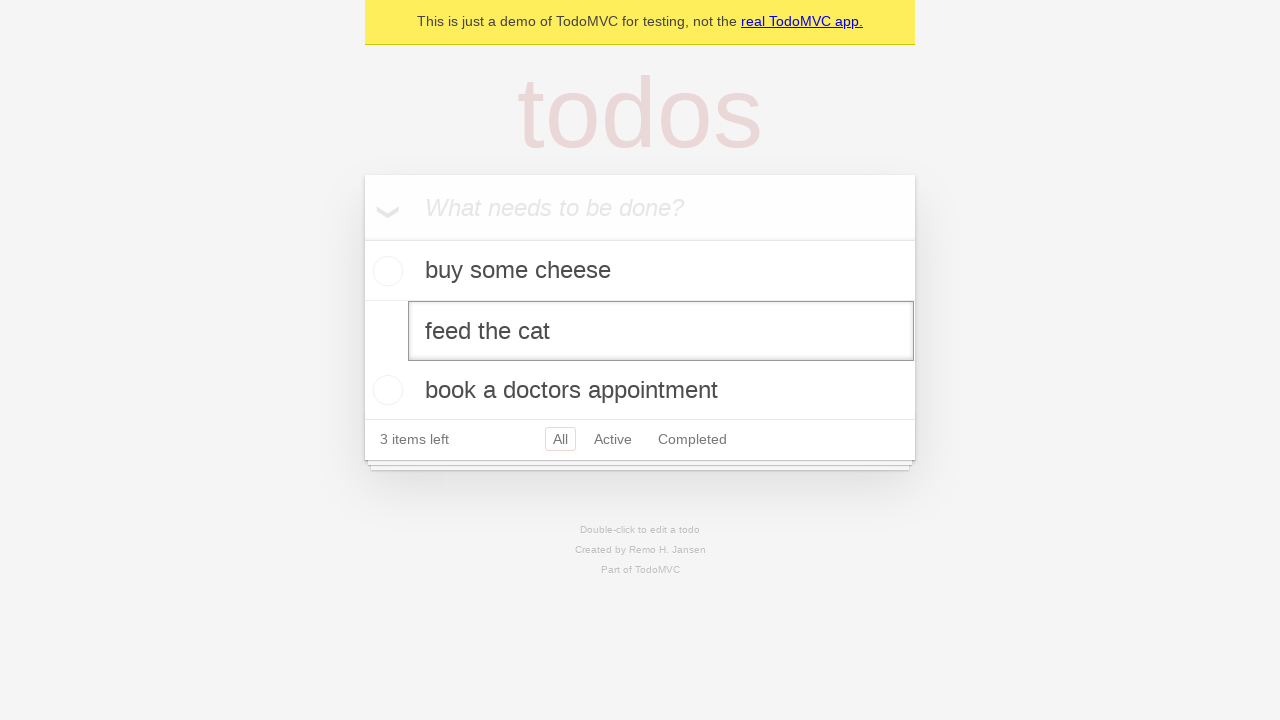

Filled edit textbox with 'buy some sausages' on internal:testid=[data-testid="todo-item"s] >> nth=1 >> internal:role=textbox[nam
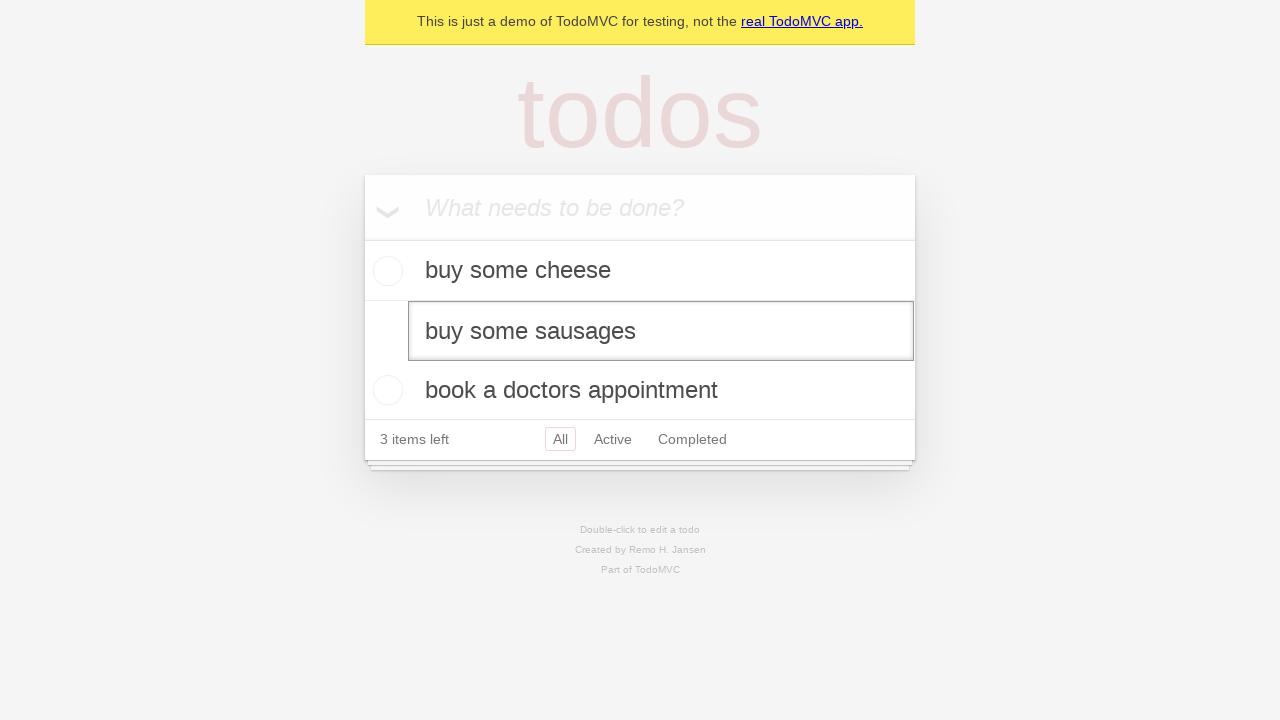

Dispatched blur event to trigger save on edit input
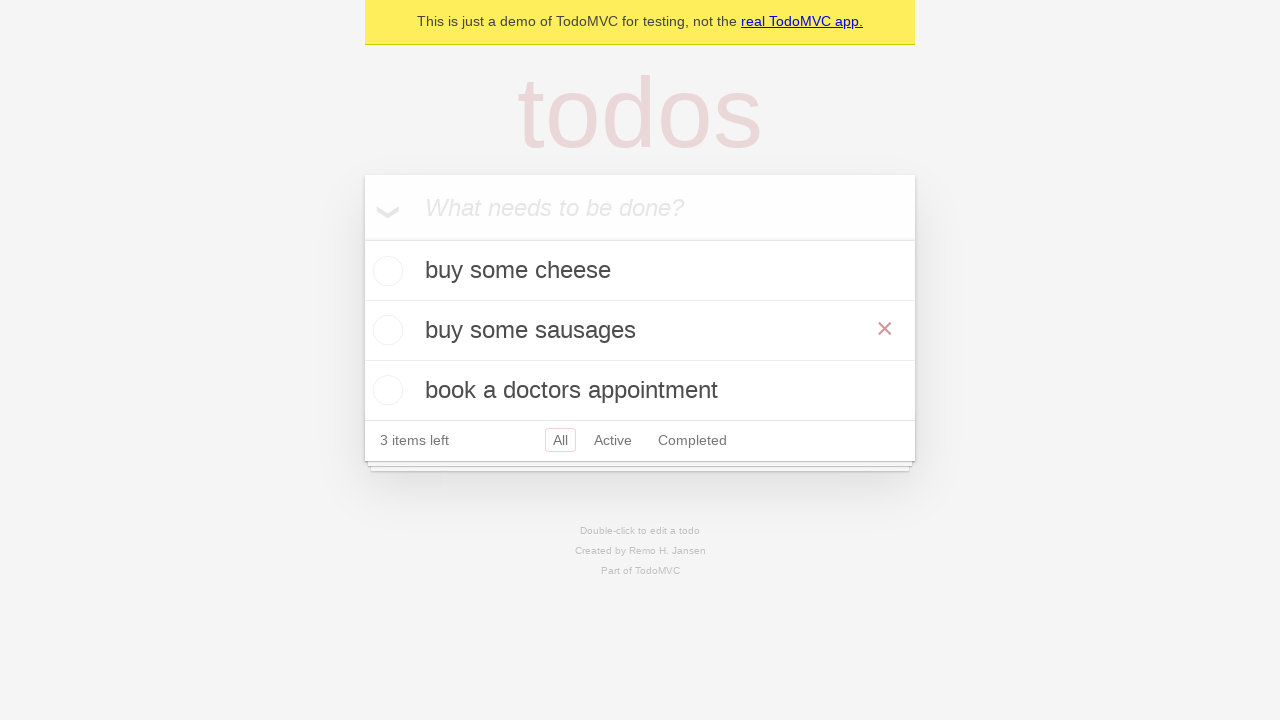

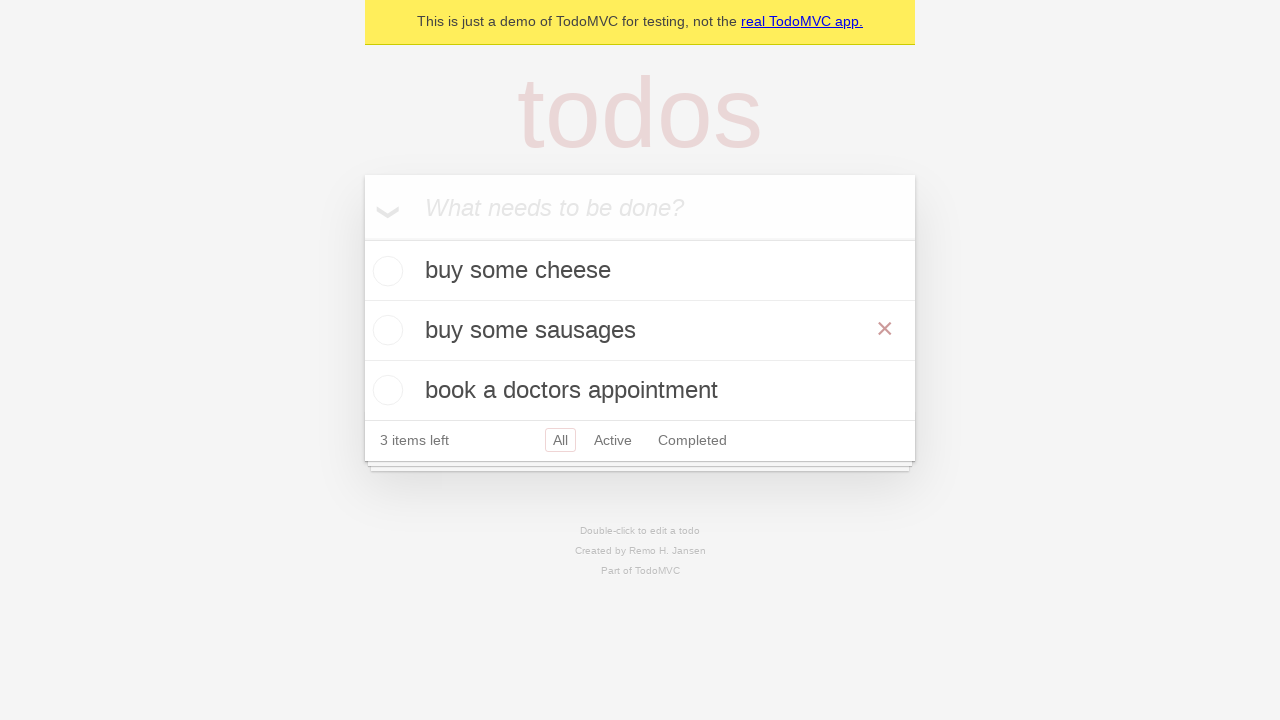